Tests radio button selection functionality by clicking different radio buttons and verifying they are selected

Starting URL: https://practice.cydeo.com/radio_buttons

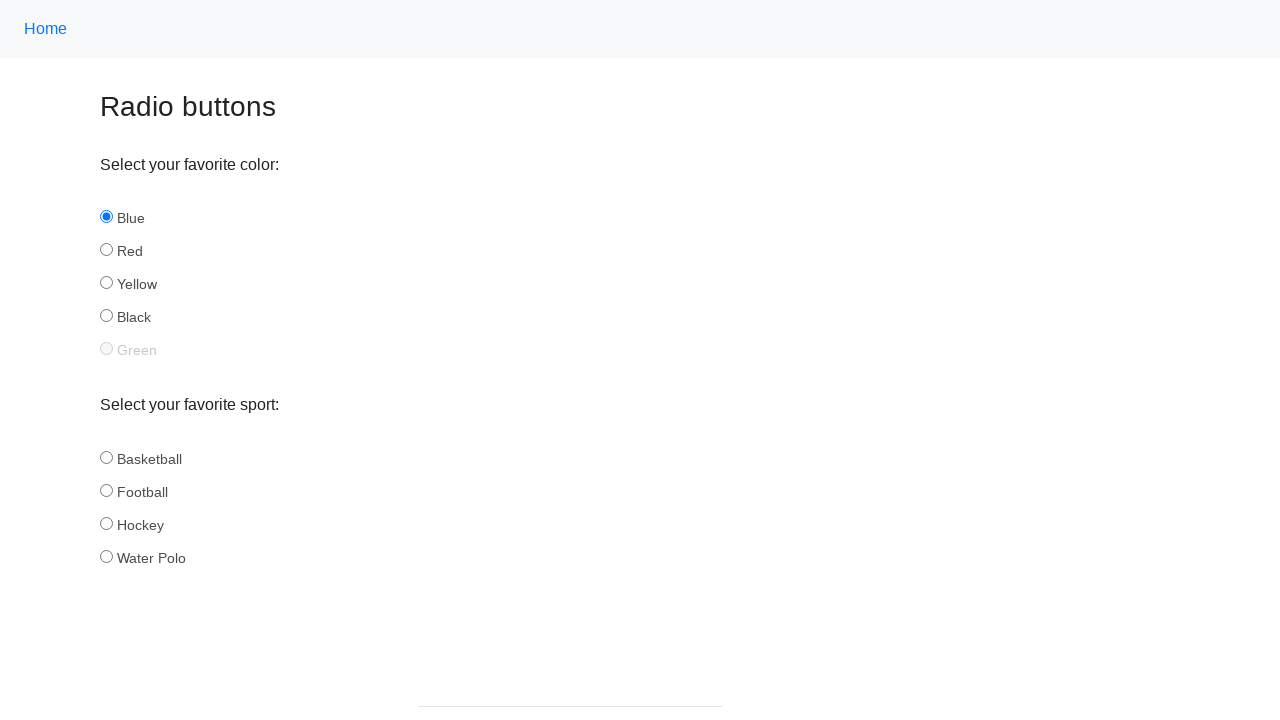

Clicked hockey radio button at (106, 523) on input#hockey
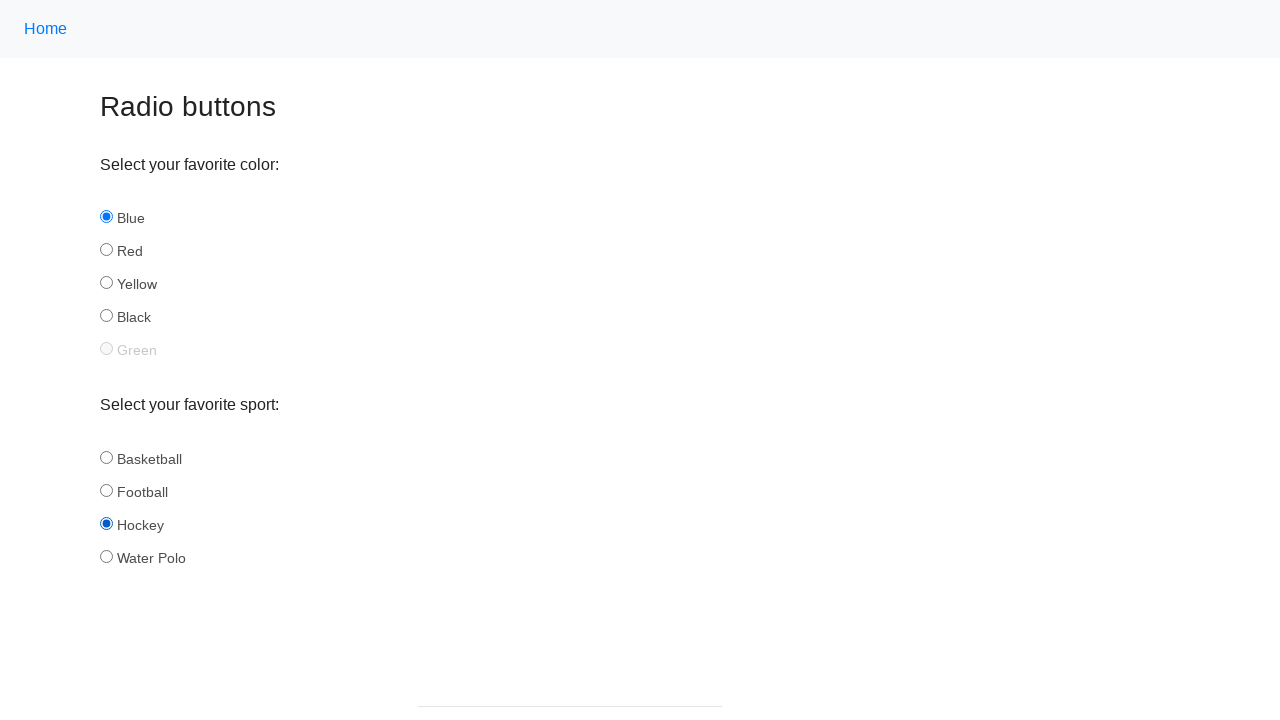

Verified hockey radio button is selected
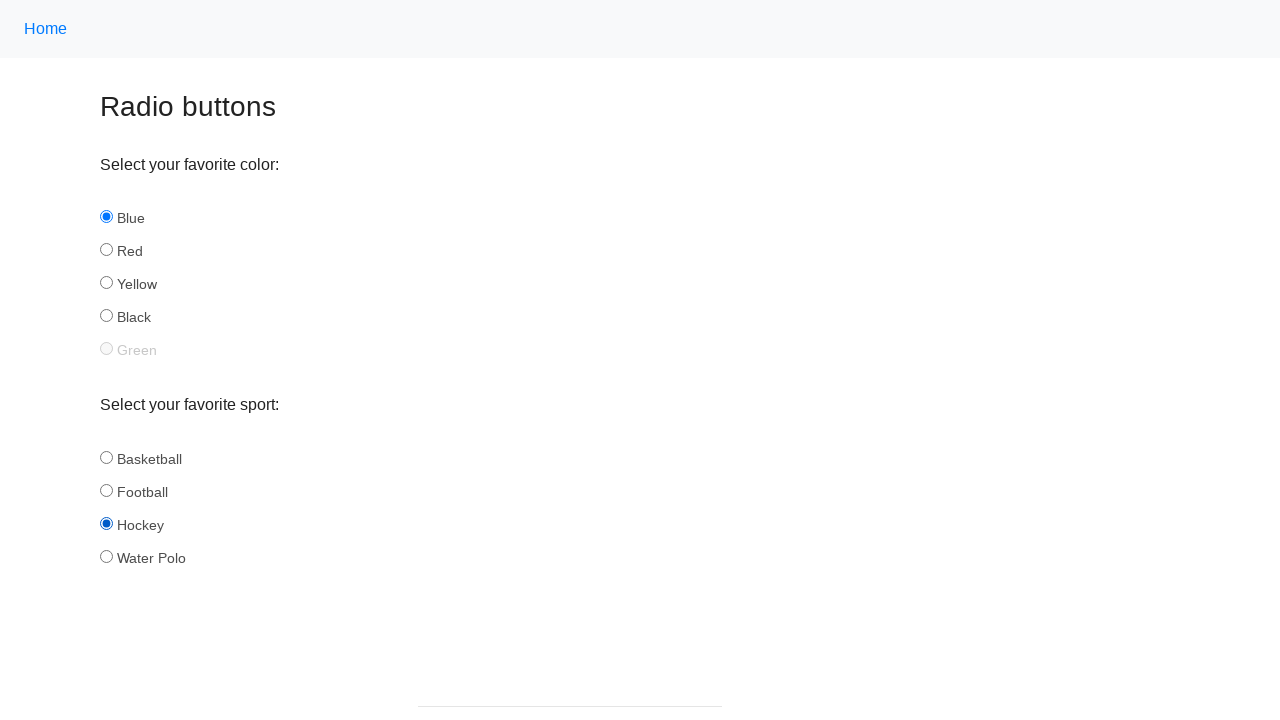

Clicked hockey radio button by name attribute at (106, 523) on input[name='sport'] >> nth=2
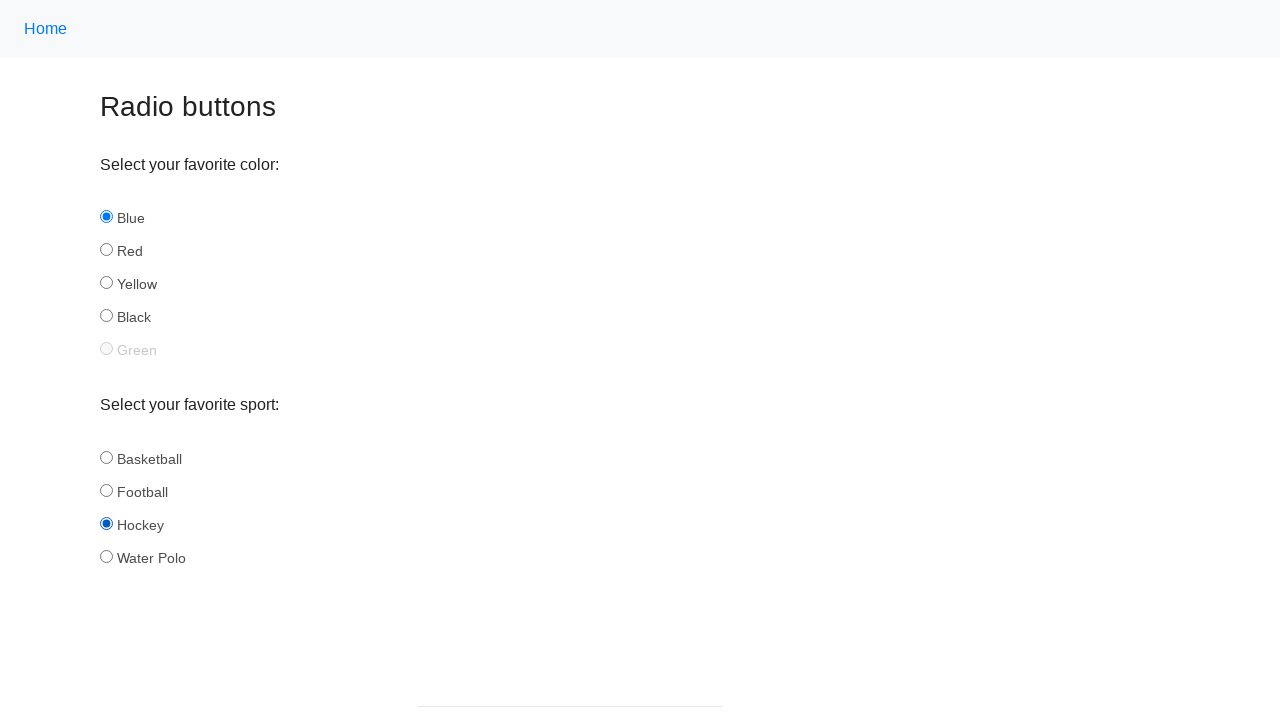

Verified hockey radio button is selected by name attribute
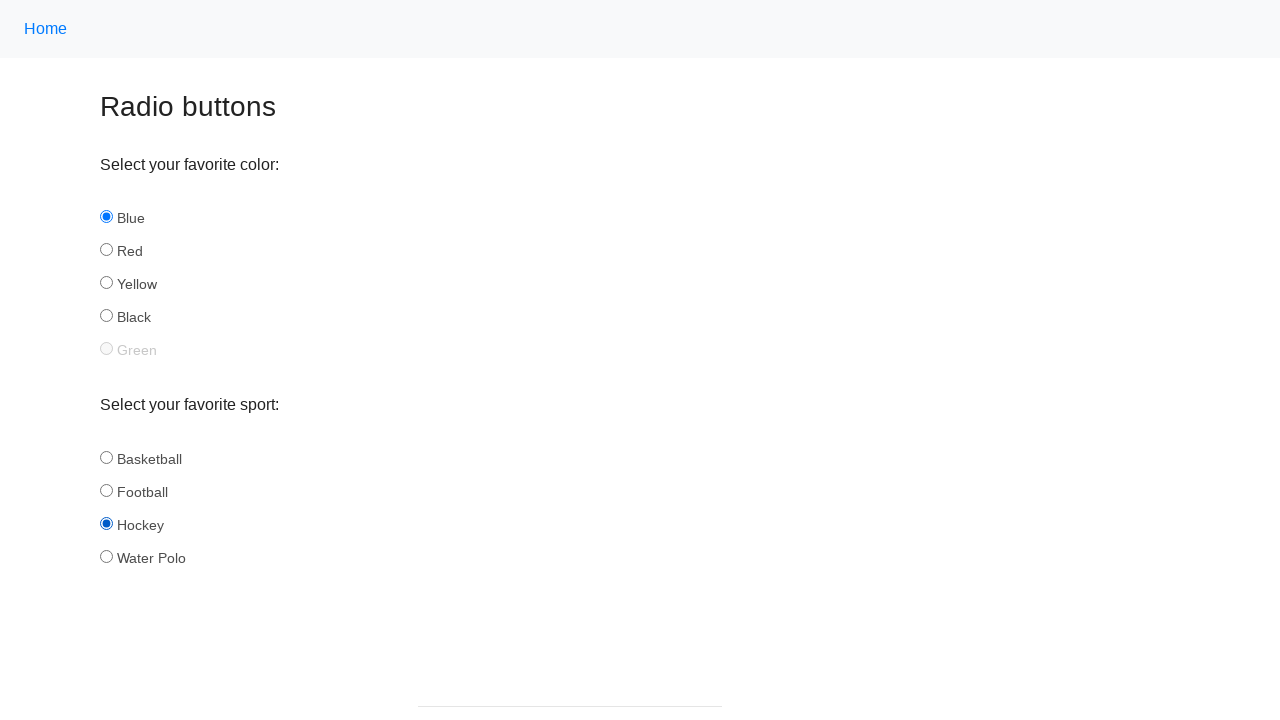

Clicked football radio button at (106, 490) on input[name='sport'] >> nth=1
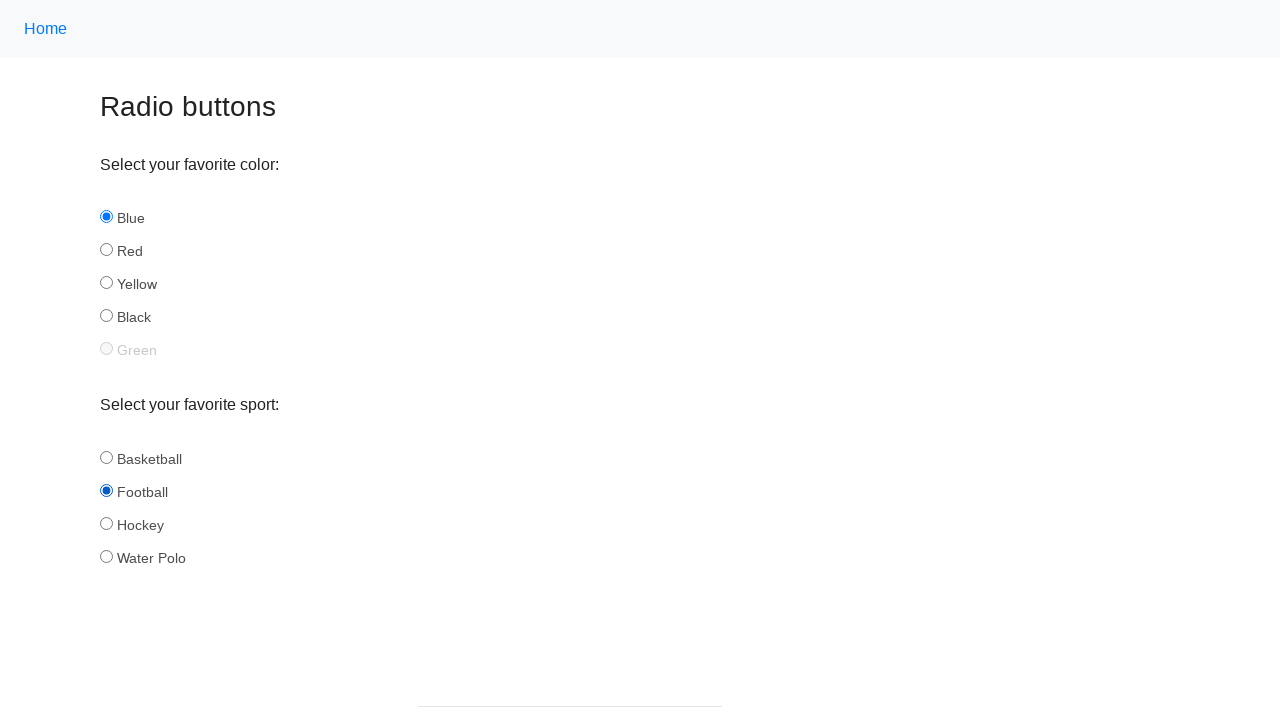

Verified football radio button is selected
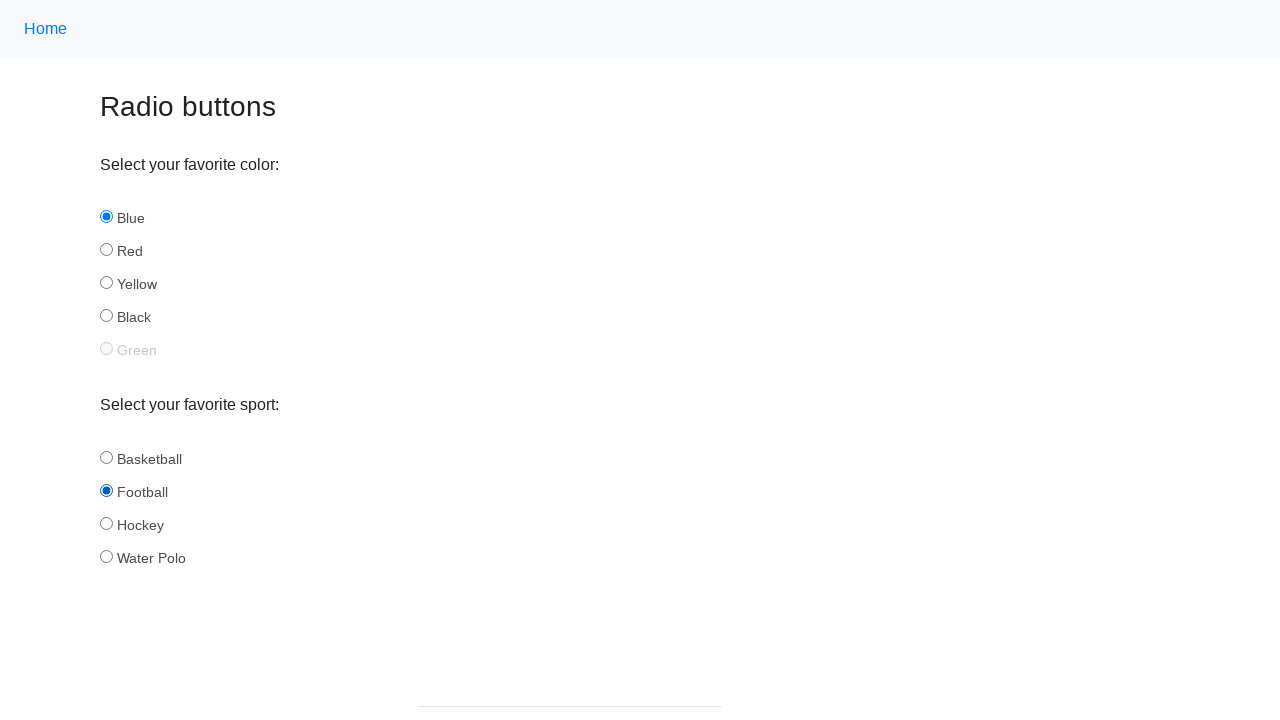

Clicked yellow radio button at (106, 283) on input[name='color'] >> nth=2
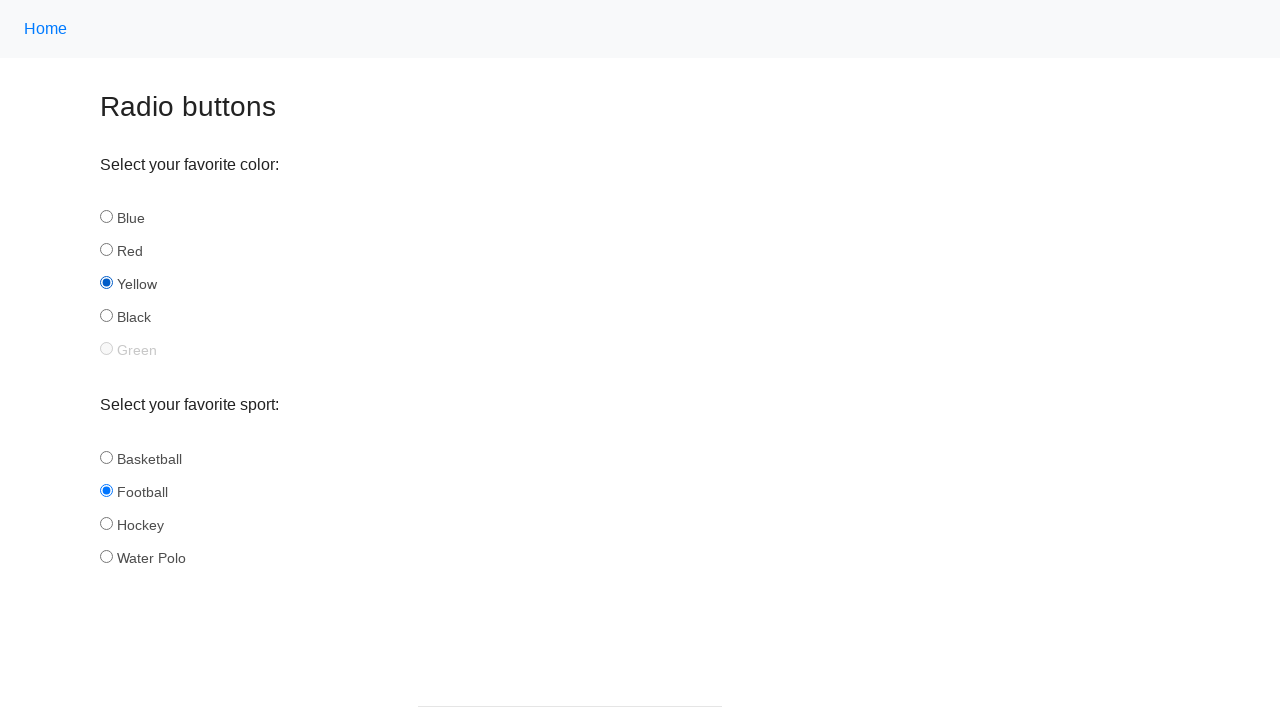

Verified yellow radio button is selected
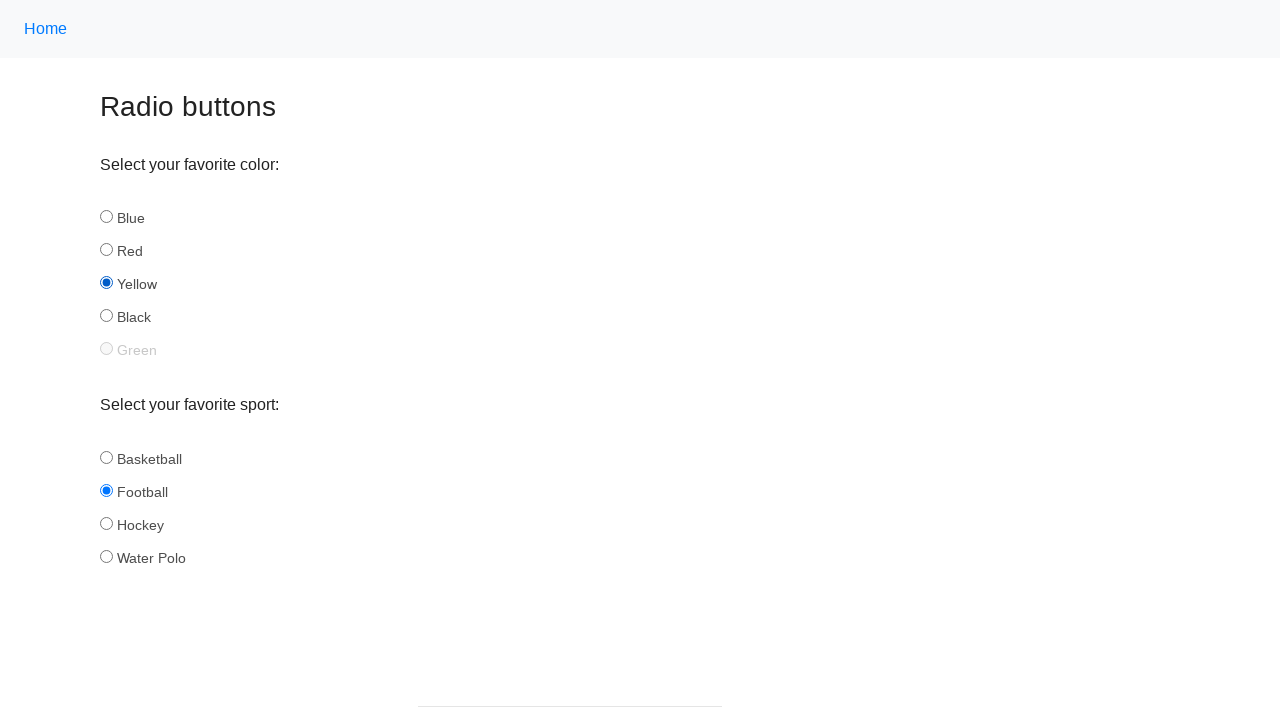

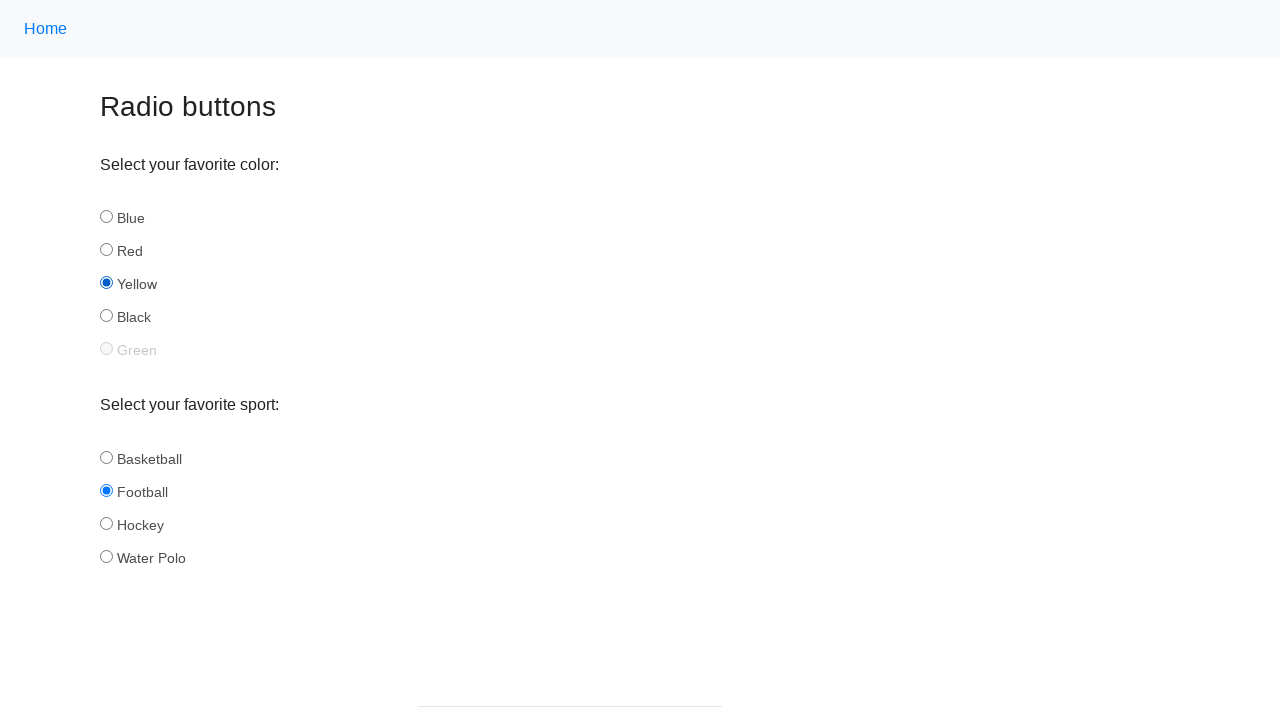